Tests navigation to the enrollment/signup page from Delta homepage

Starting URL: https://www.delta.com/

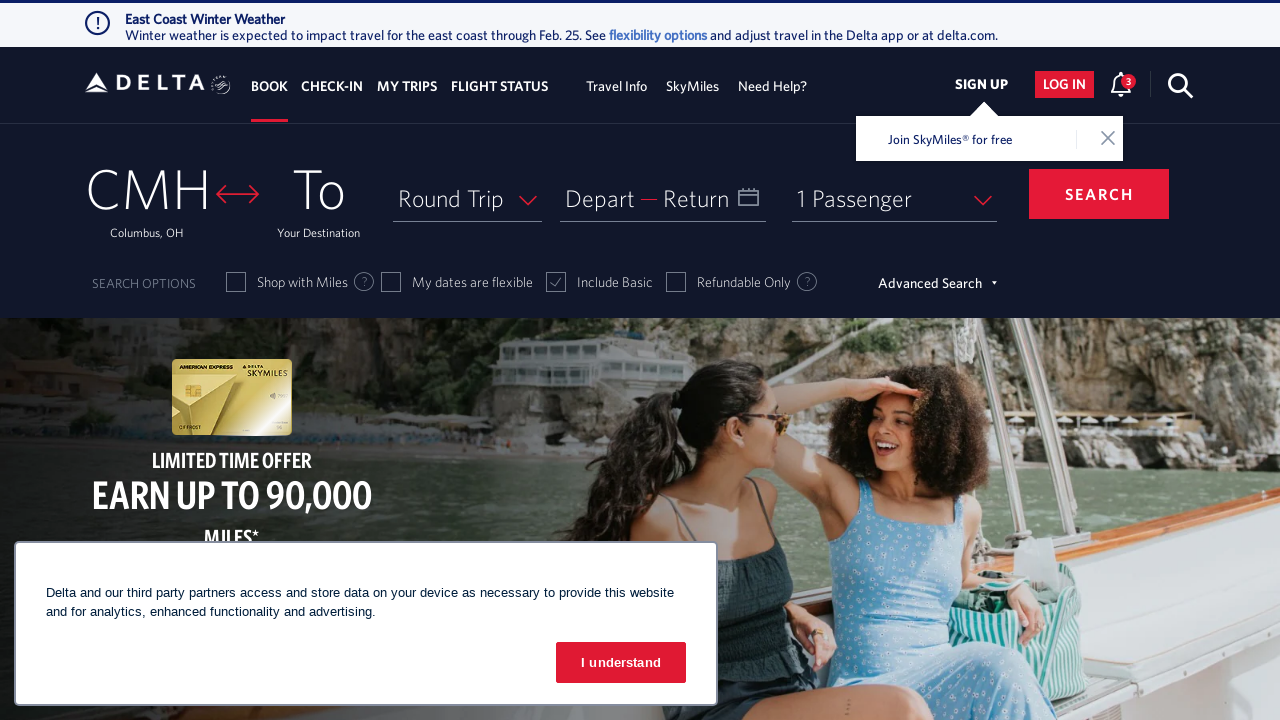

Clicked 'Sign Up' button to navigate to enrollment/signup page from Delta homepage at (985, 84) on text=Sign Up
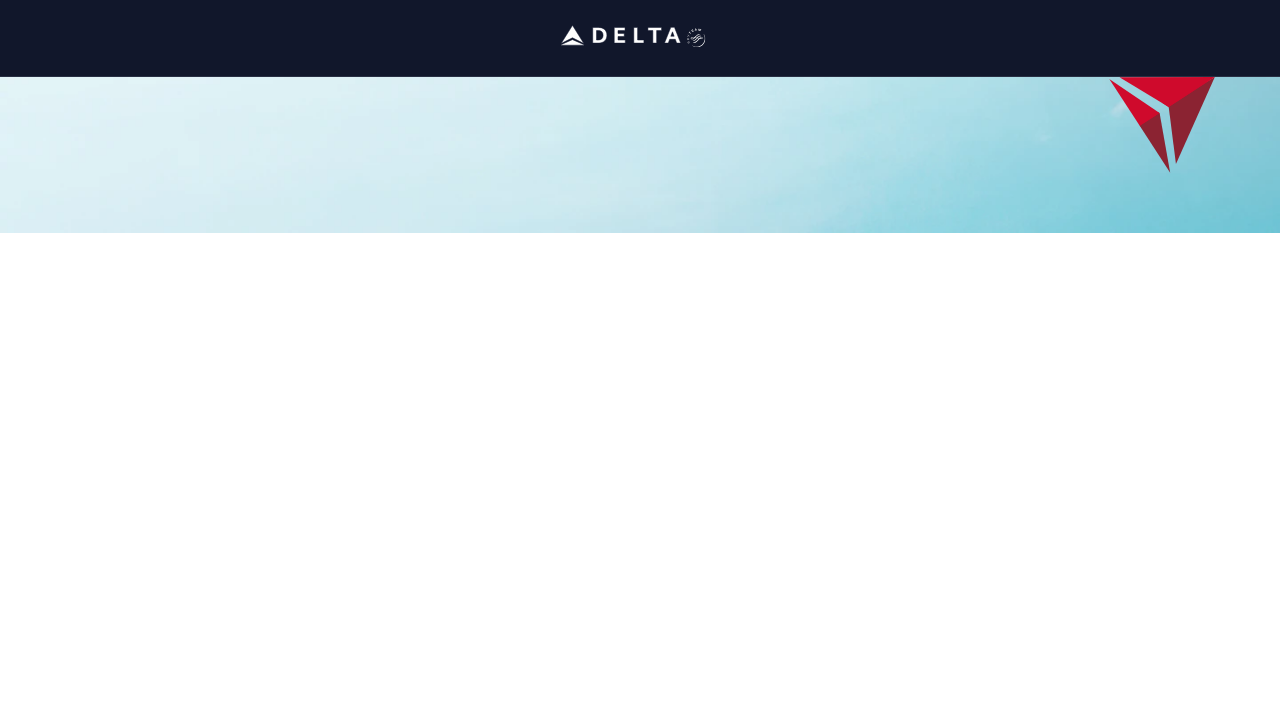

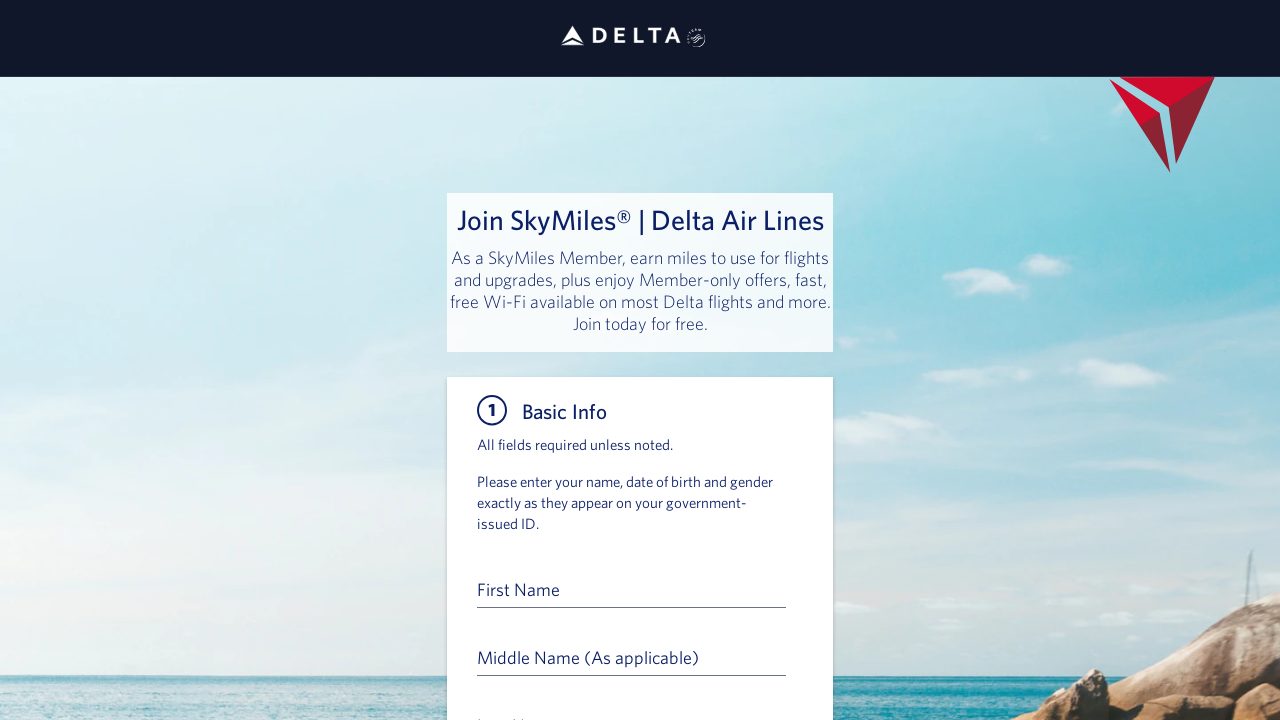